Tests clicking on the Mangocados product link to verify navigation and product interaction

Starting URL: https://fruitshoppe.firebaseapp.com/#/

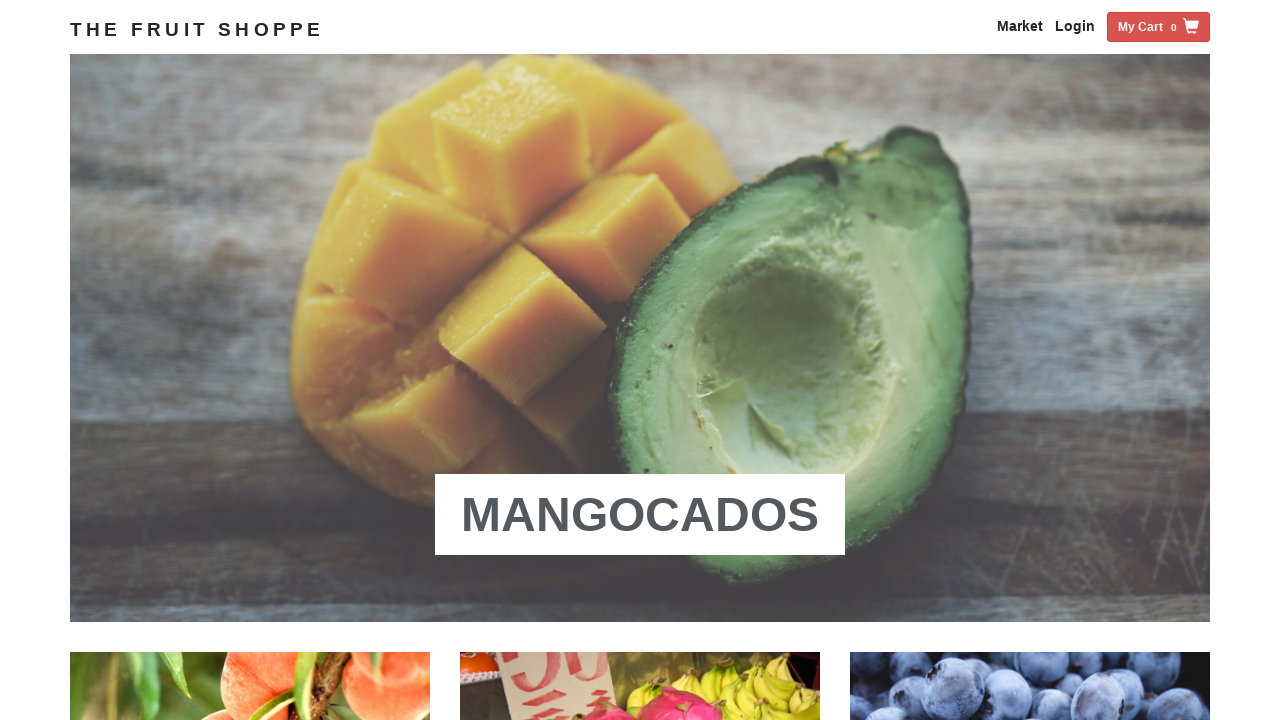

Clicked on Mangocados product link at (640, 515) on xpath=//a[contains(., 'Mangocados')]
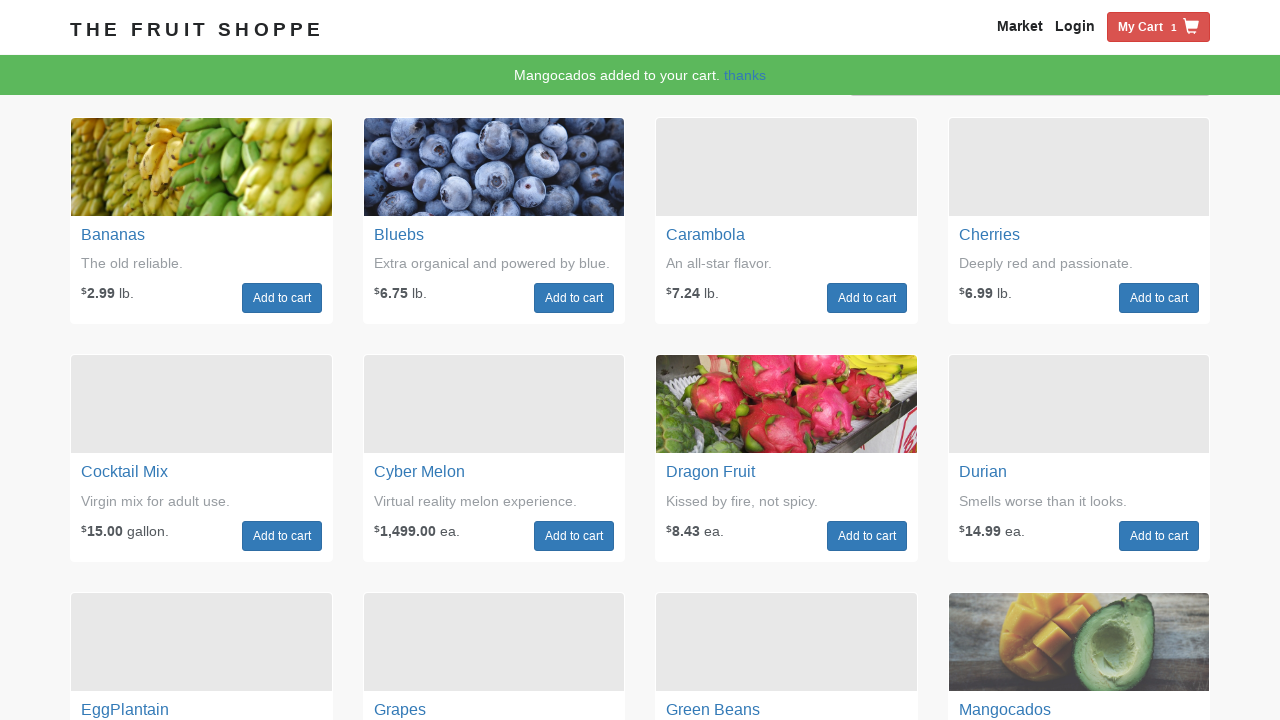

Waited for page to load after clicking Mangocados product
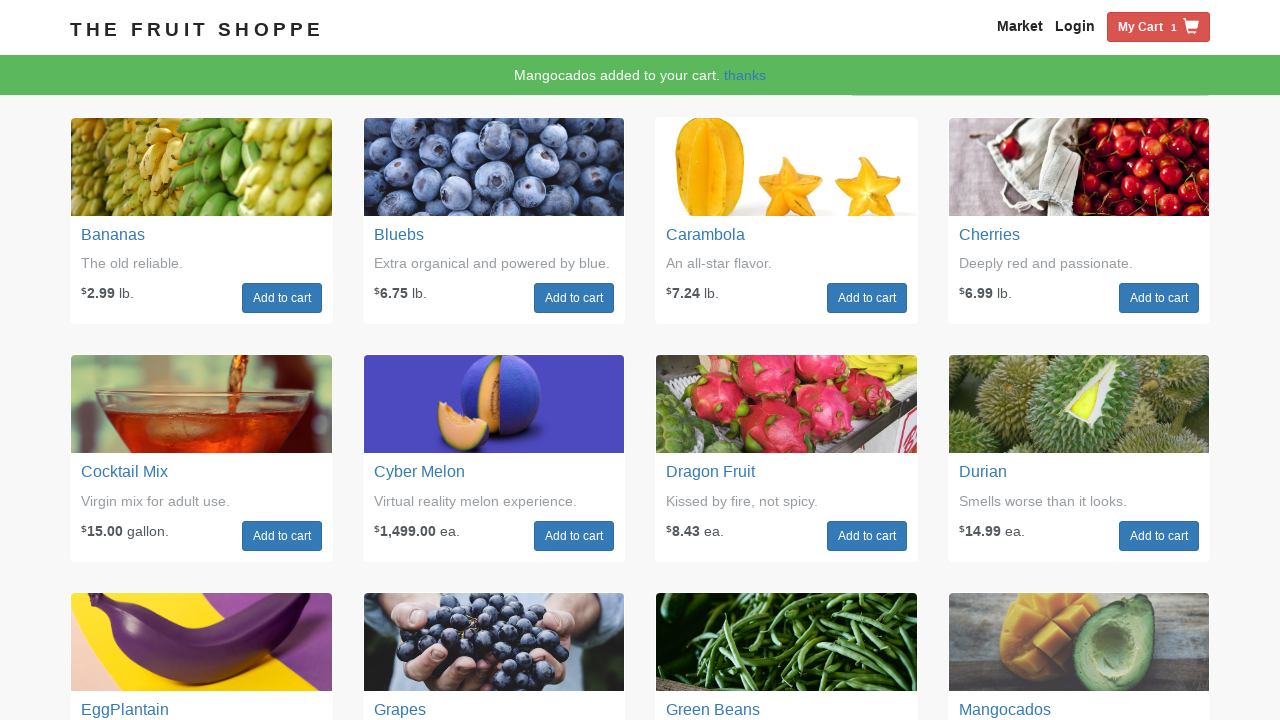

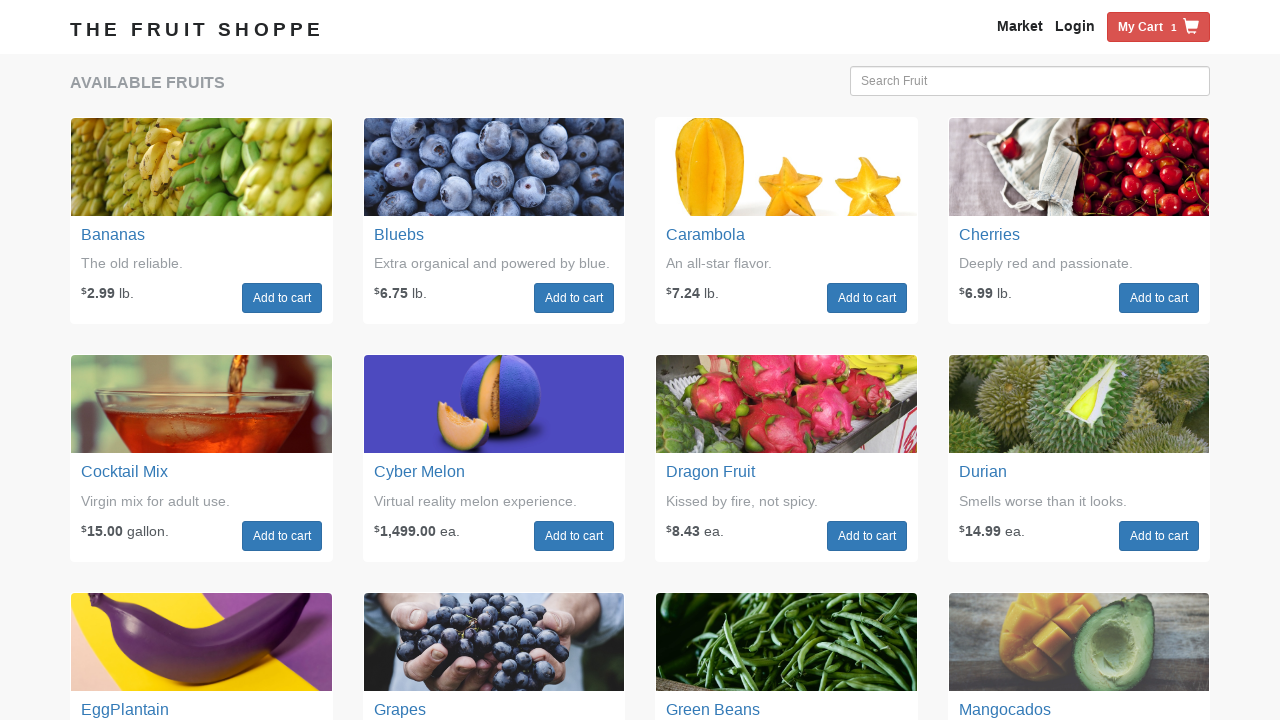